Validates the page title of the Selenium website by comparing the actual title against an expected value and maximizes the browser window

Starting URL: https://www.selenium.dev/

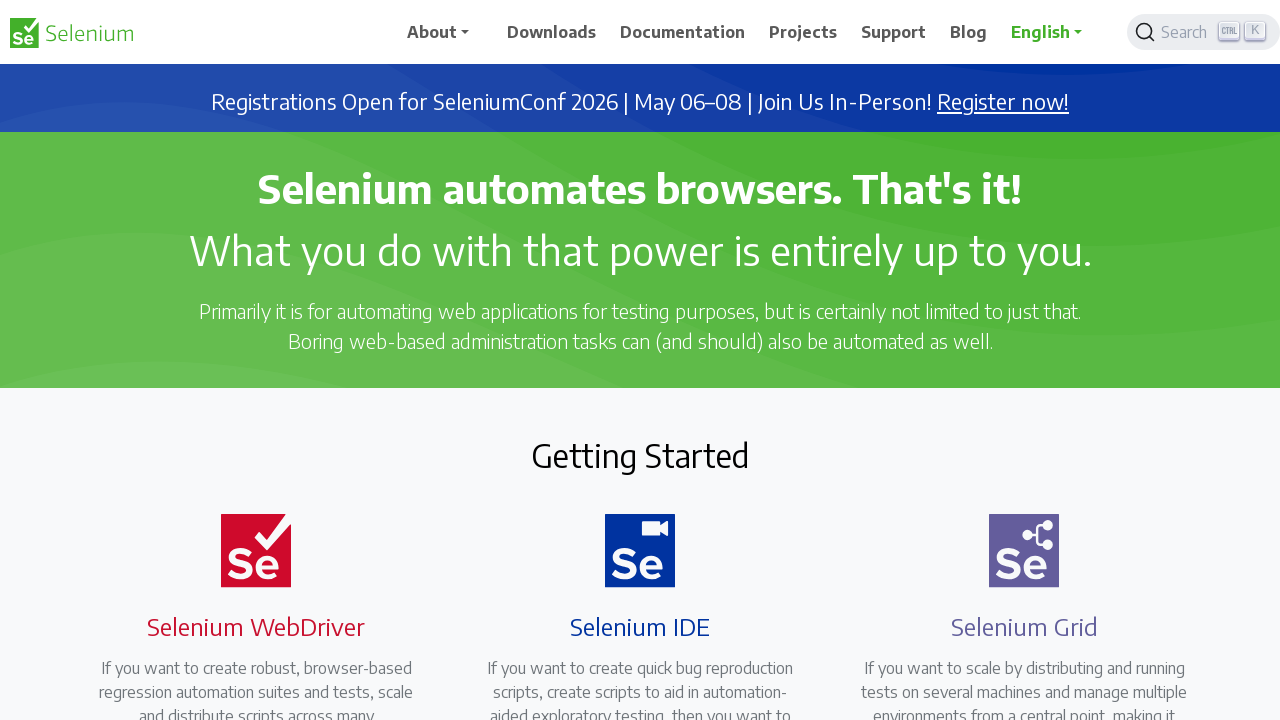

Retrieved page title from Selenium website
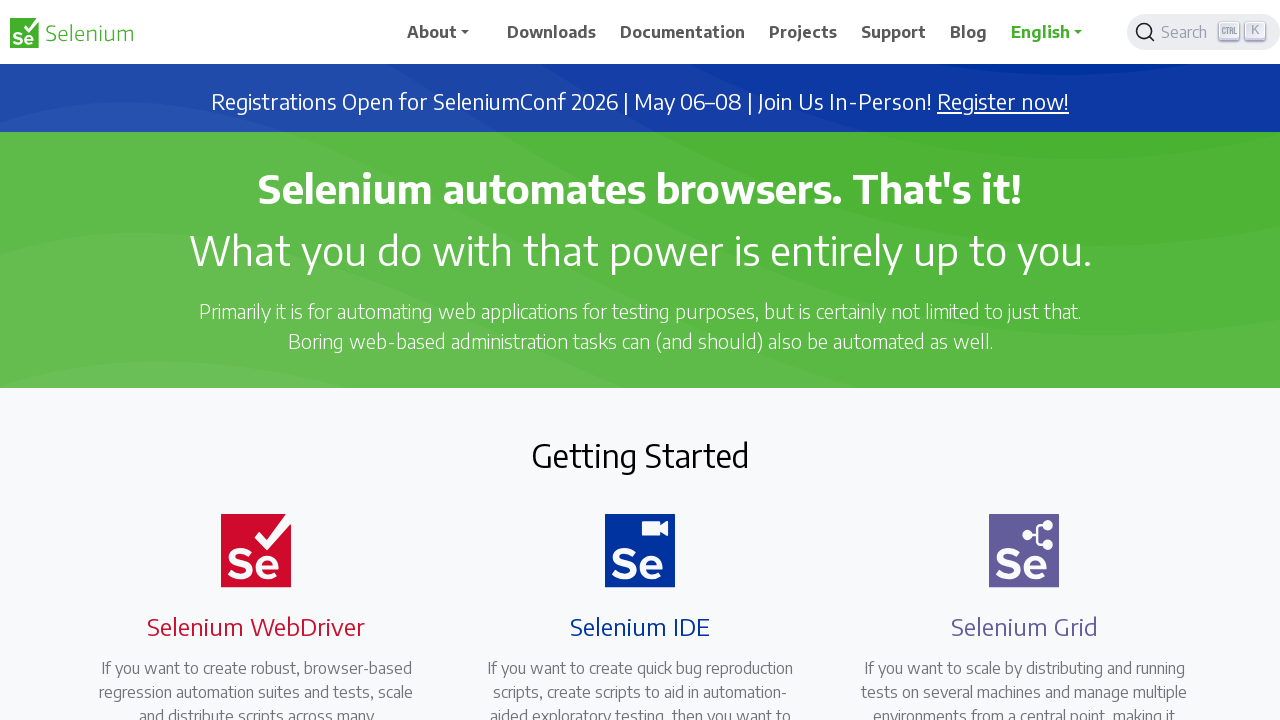

Page title validation failed - actual title does not match expected title
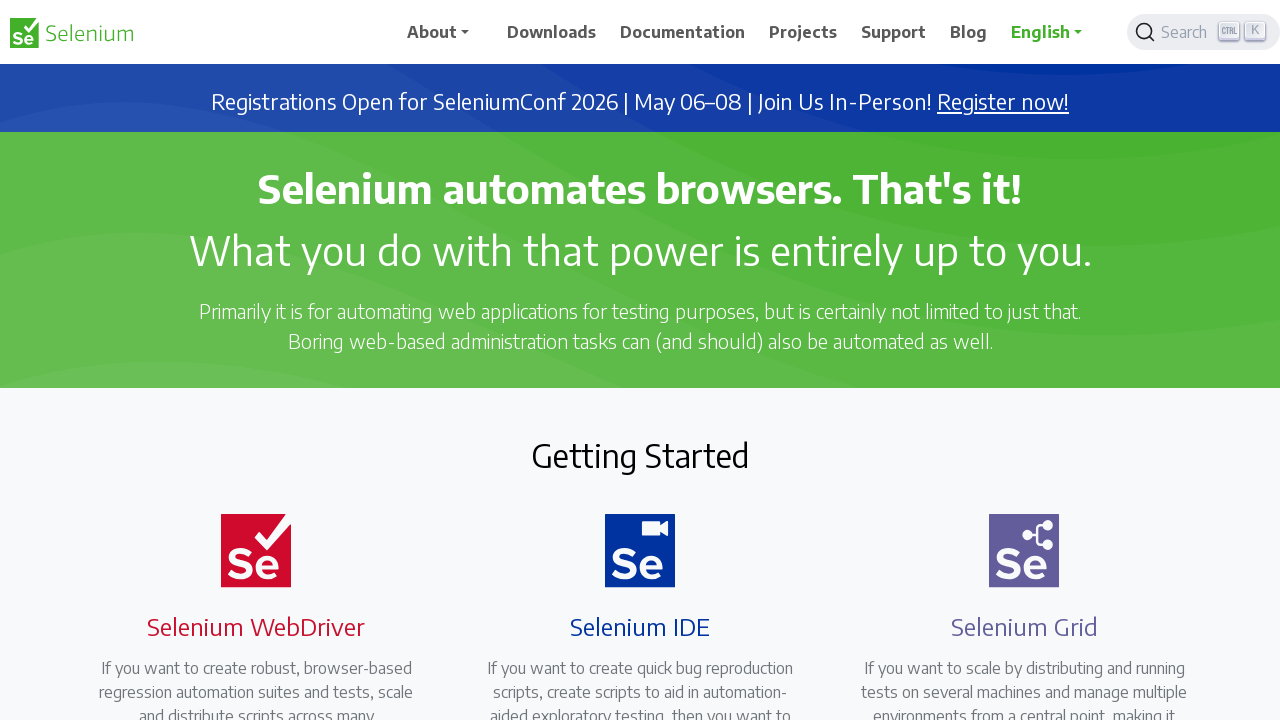

Maximized browser window to 1920x1080 resolution
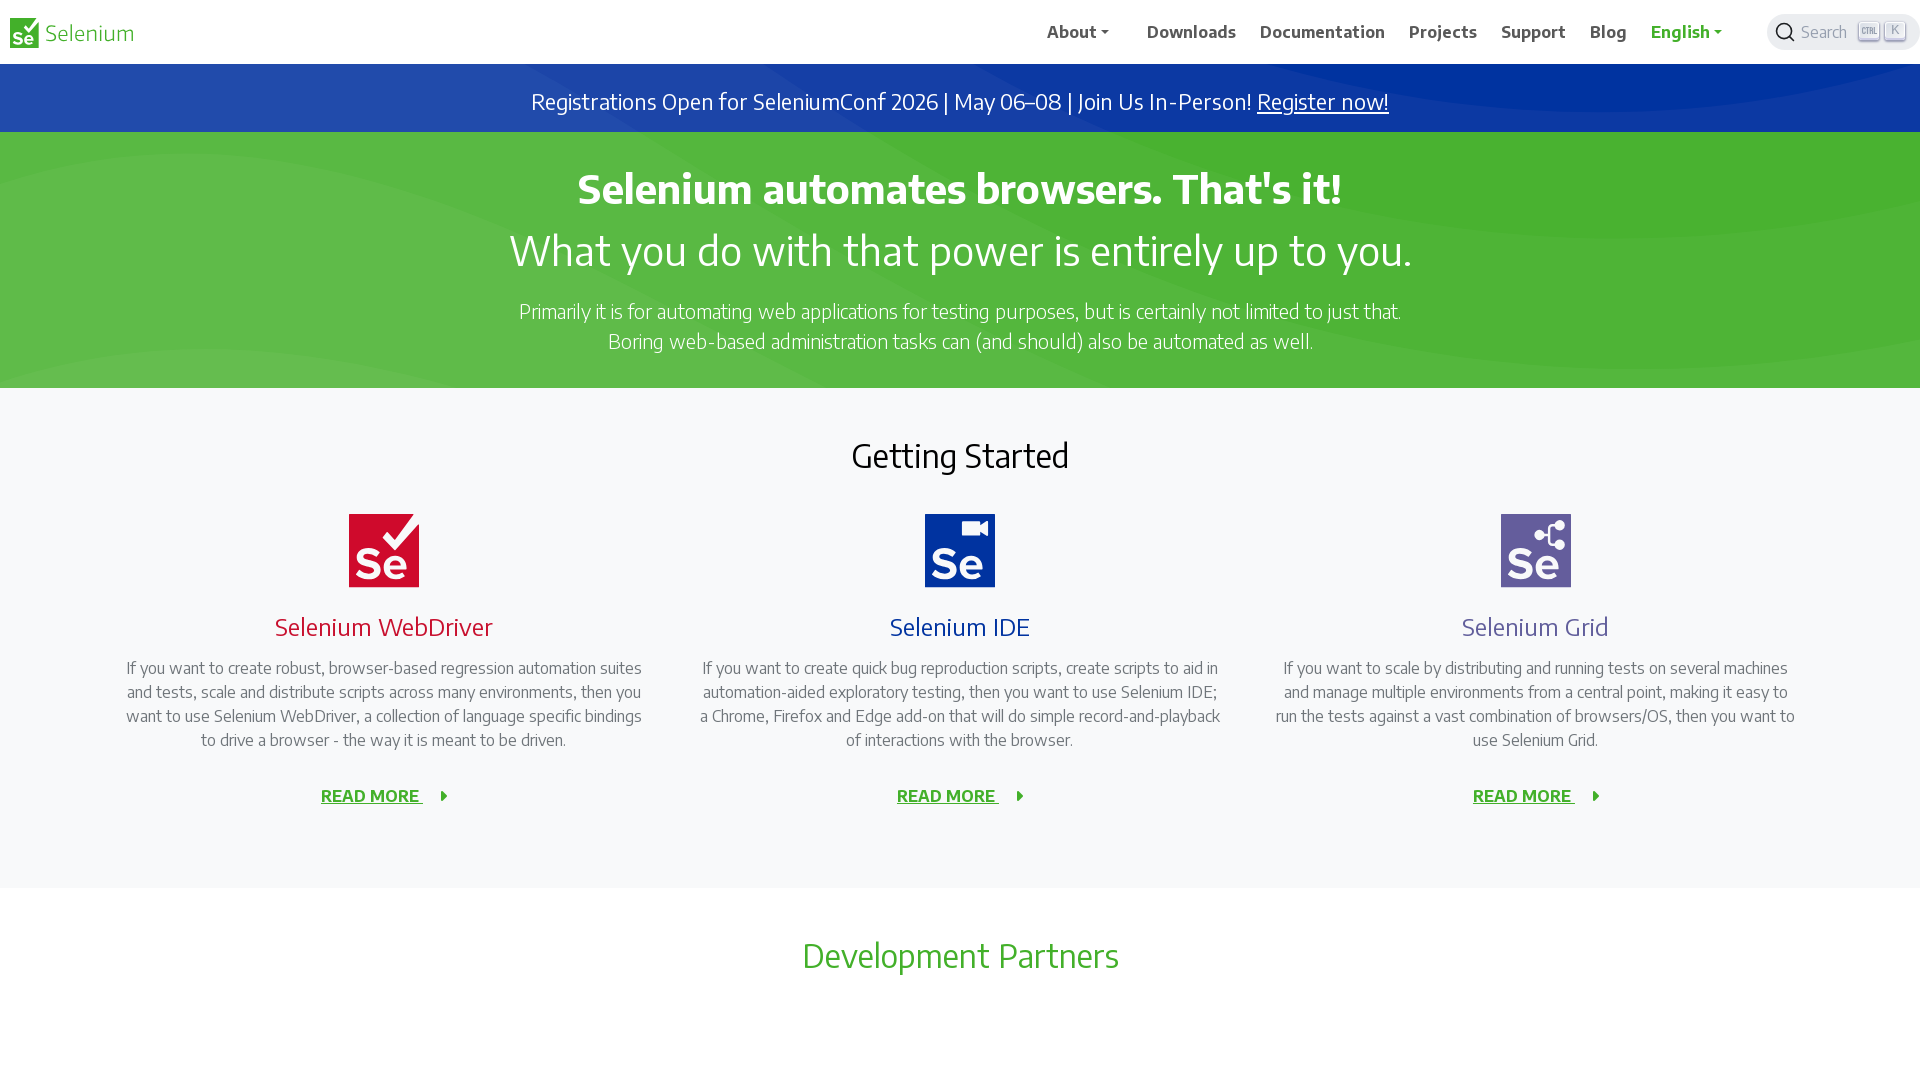

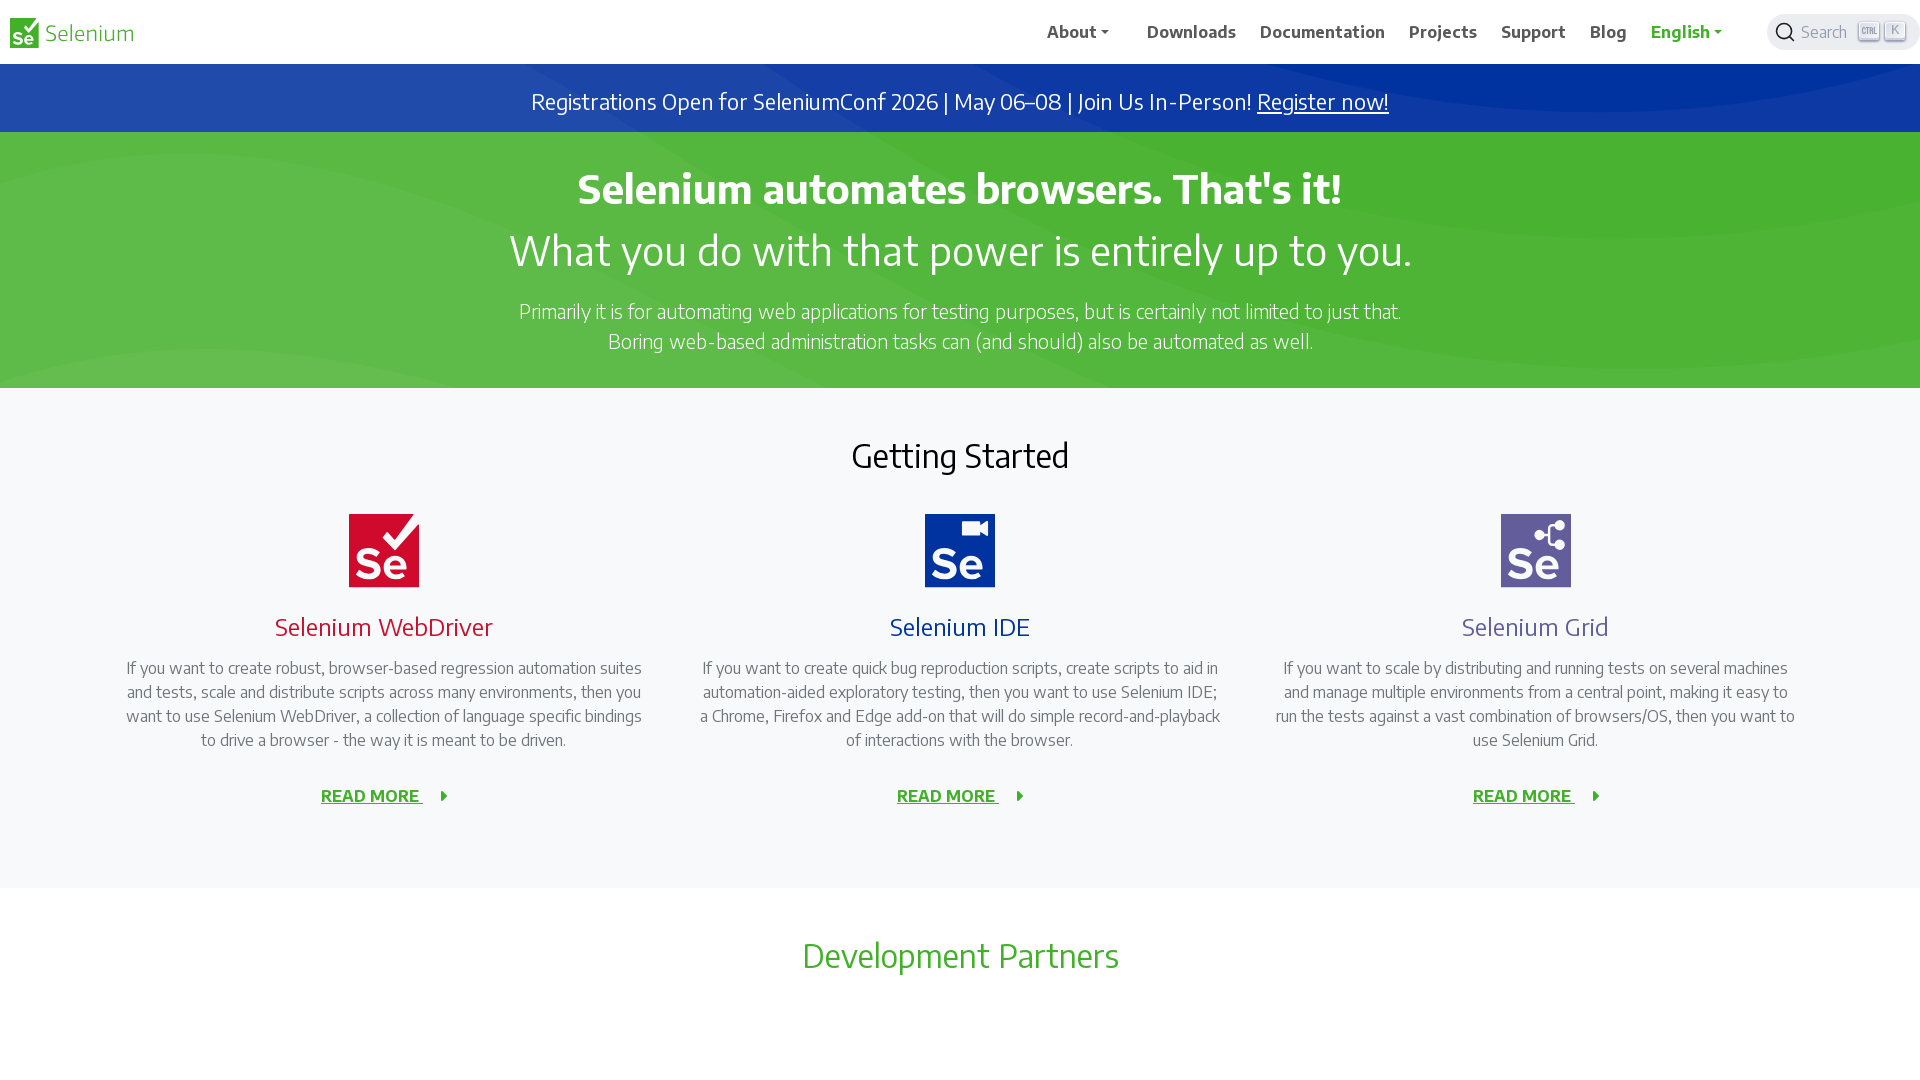